Tests a practice form by filling various input fields including text, email, password, checkbox, dropdown, radio button, and date, then submitting the form and verifying the success message appears

Starting URL: https://rahulshettyacademy.com/angularpractice/

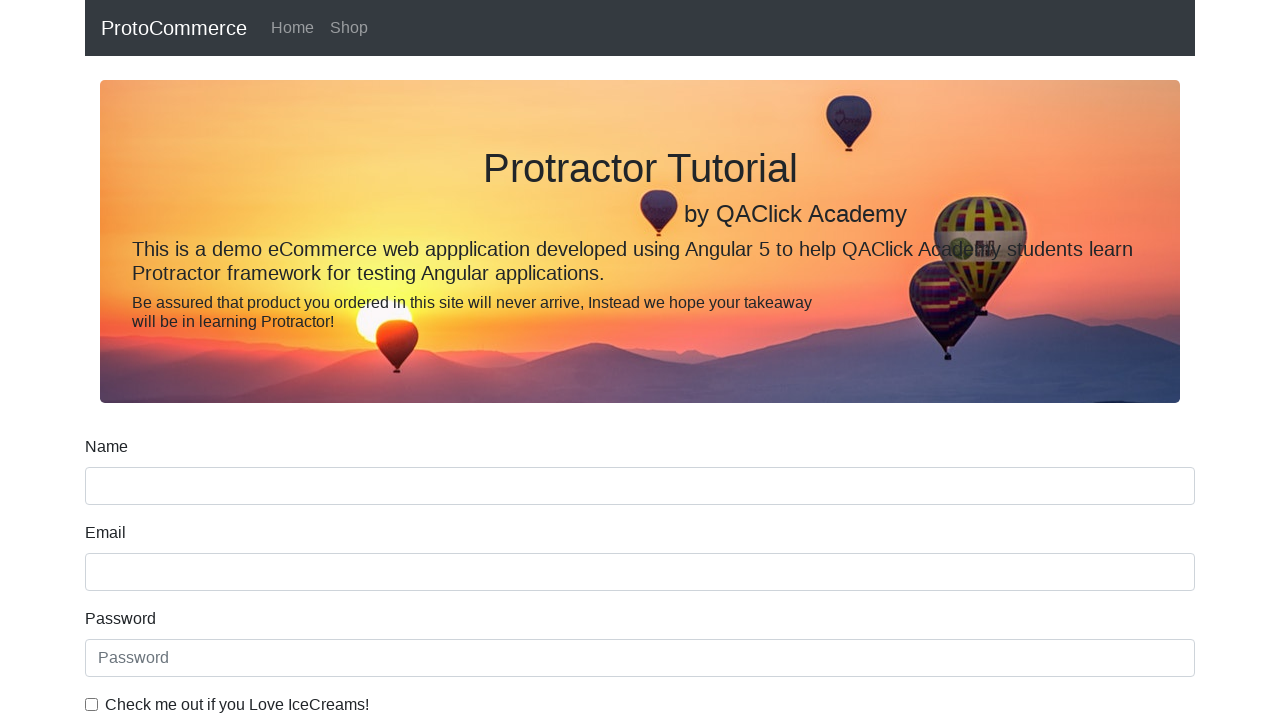

Filled name field with 'John Smith' on (//input[@name='name'])[1]
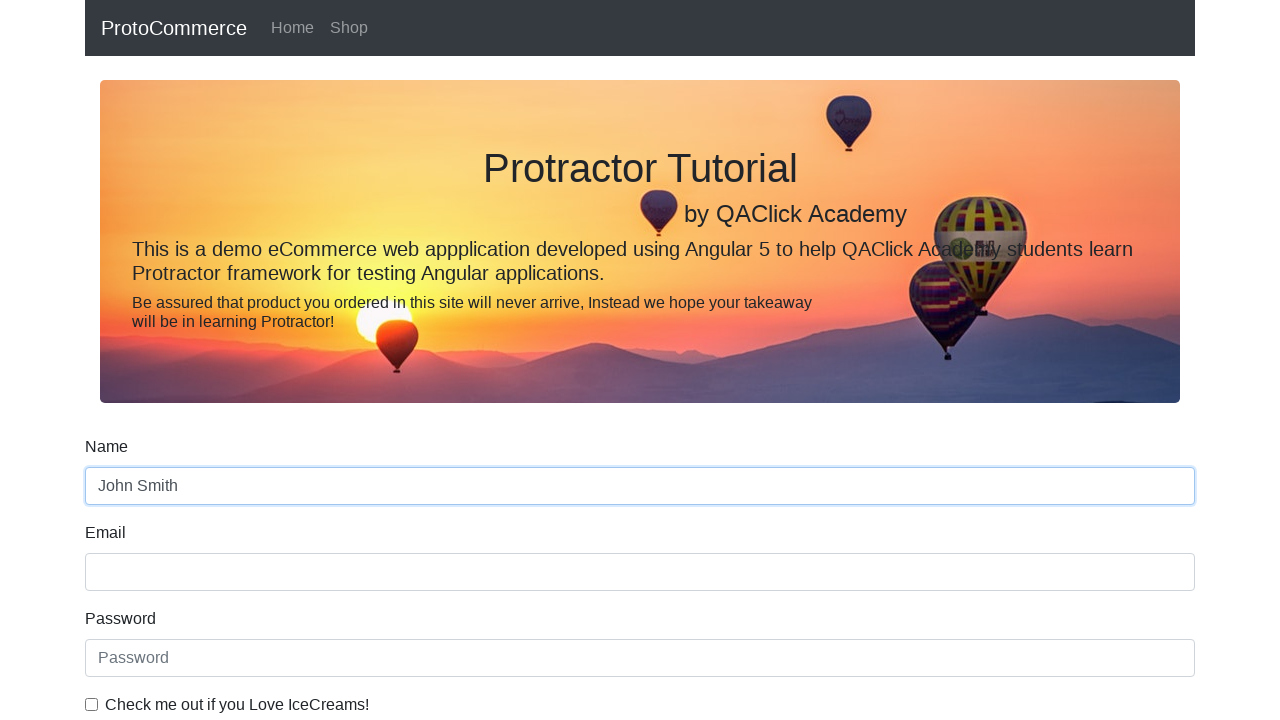

Filled email field with 'john.smith@example.com' on //input[@name='email']
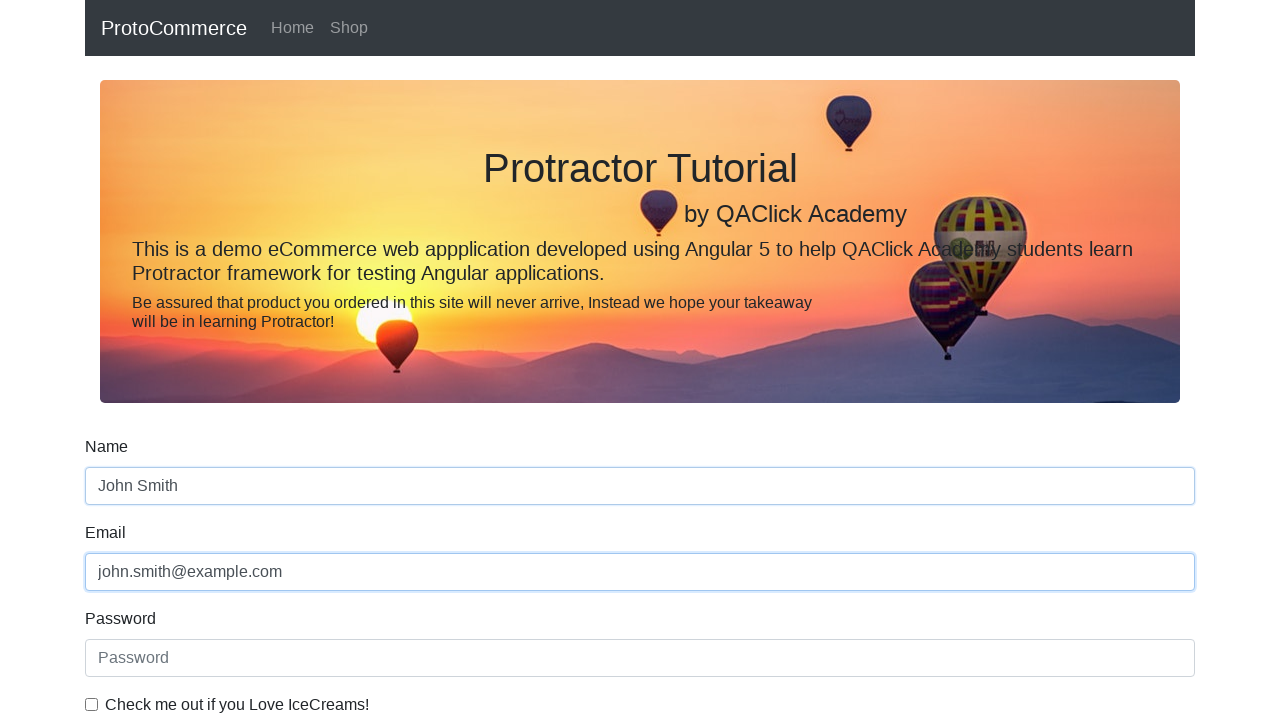

Filled password field with 'SecurePass123' on #exampleInputPassword1
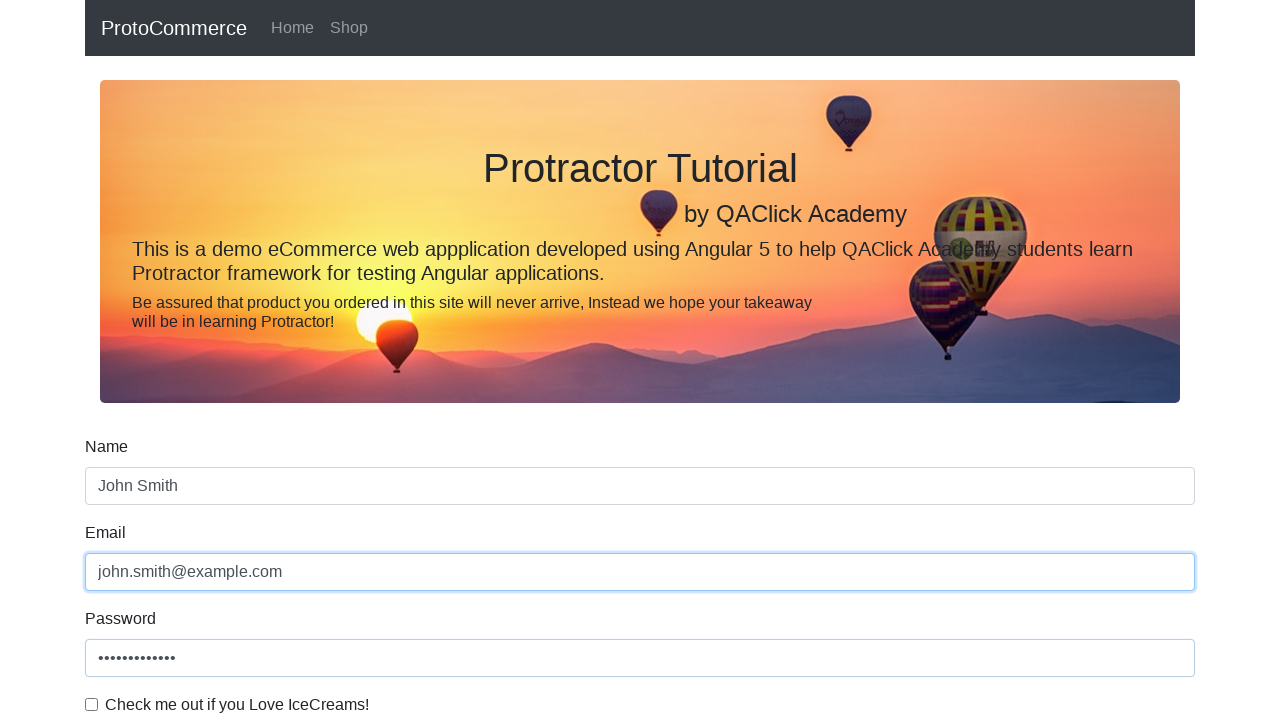

Checked the example checkbox at (92, 704) on #exampleCheck1
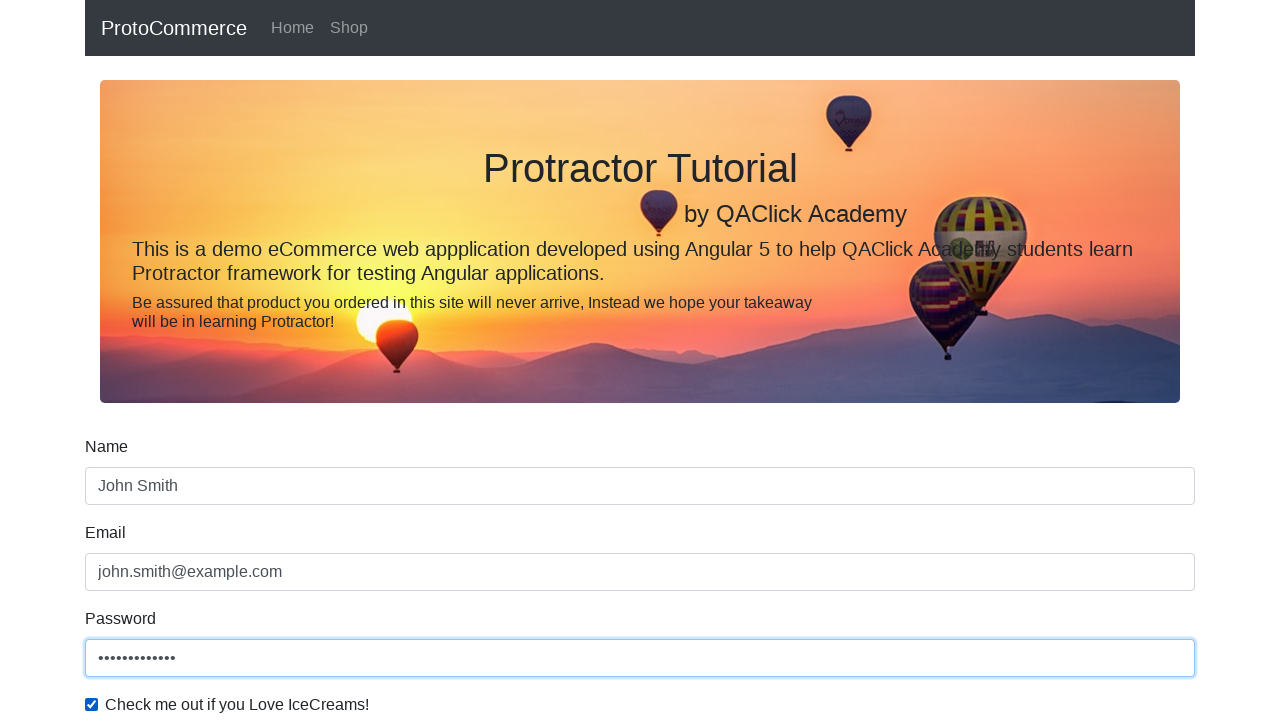

Selected dropdown option at index 1 on #exampleFormControlSelect1
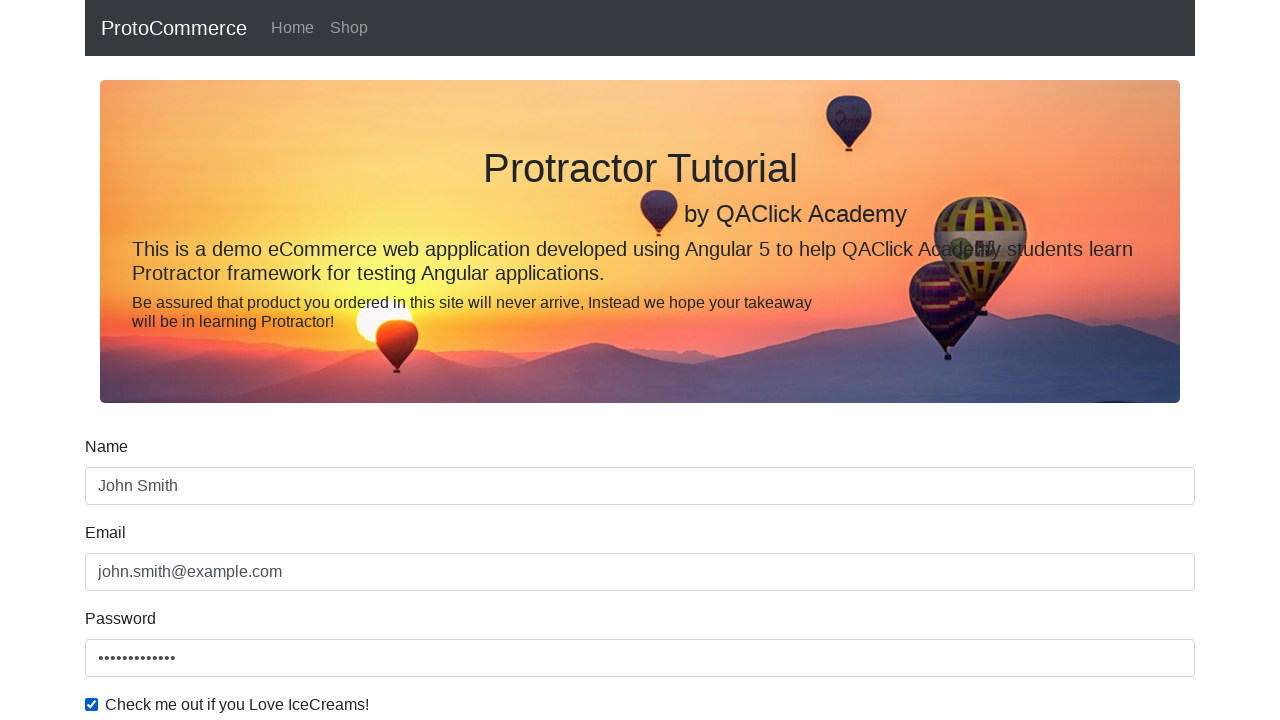

Selected 'Female' from dropdown on #exampleFormControlSelect1
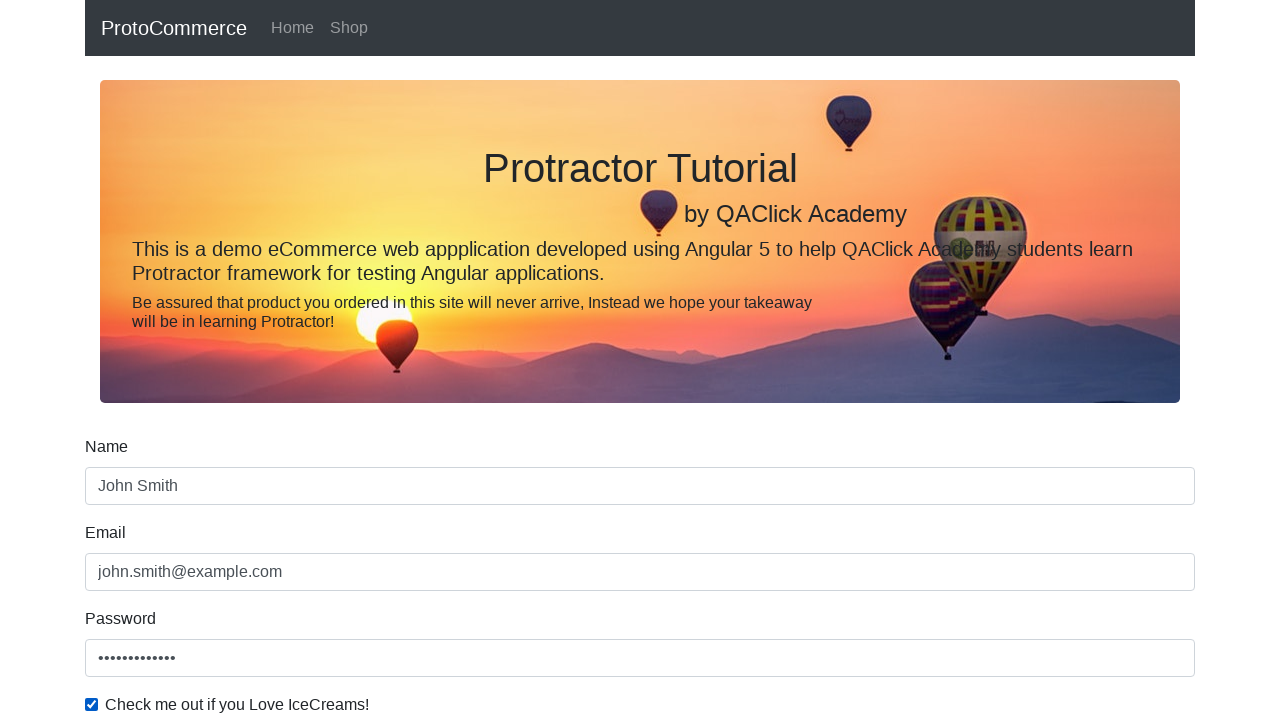

Selected 'Student' radio button at (238, 360) on input[id='inlineRadio1']
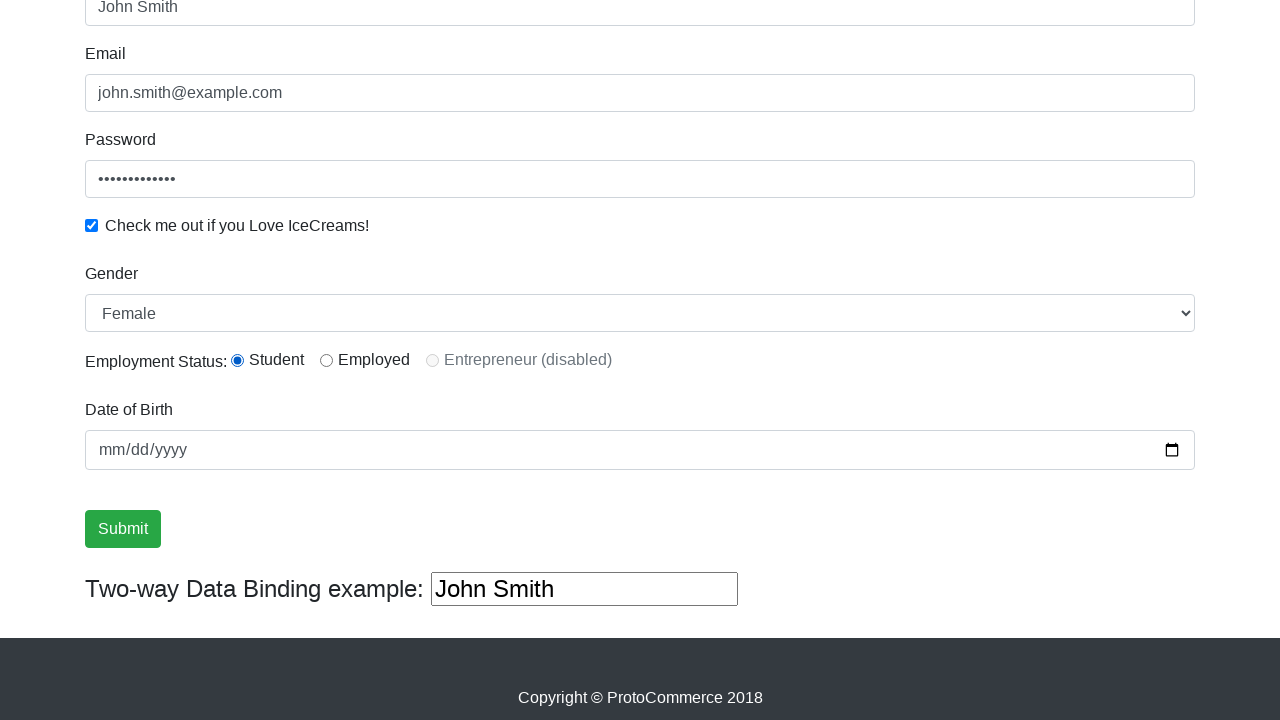

Clicked on birthday date field at (640, 450) on xpath=//input[@name='bday']
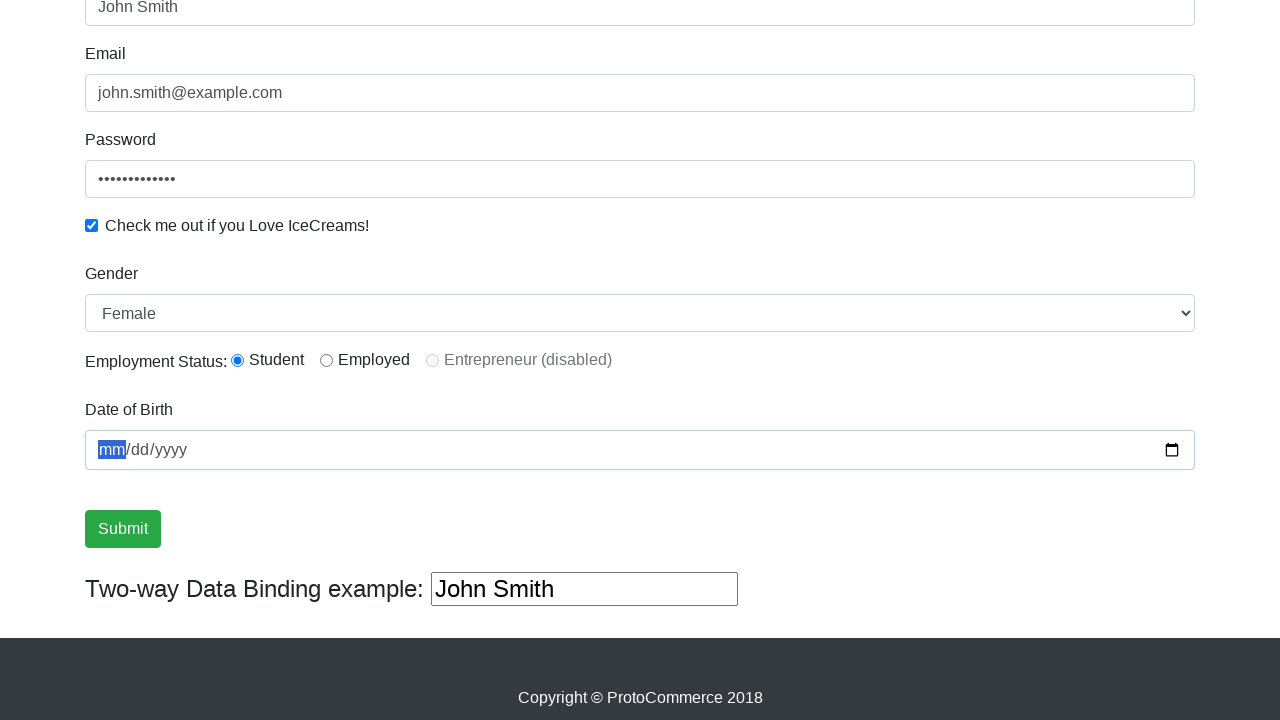

Clicked submit button to submit the form at (123, 529) on .btn-success
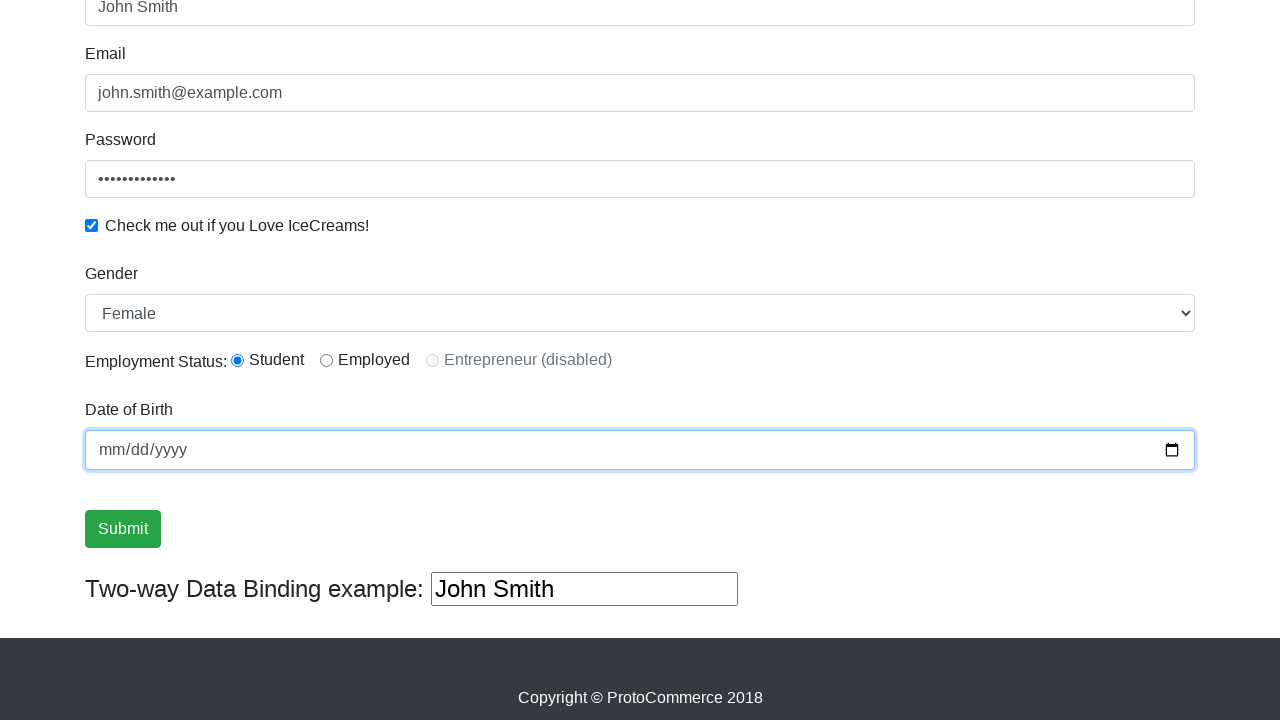

Success message appeared on the page
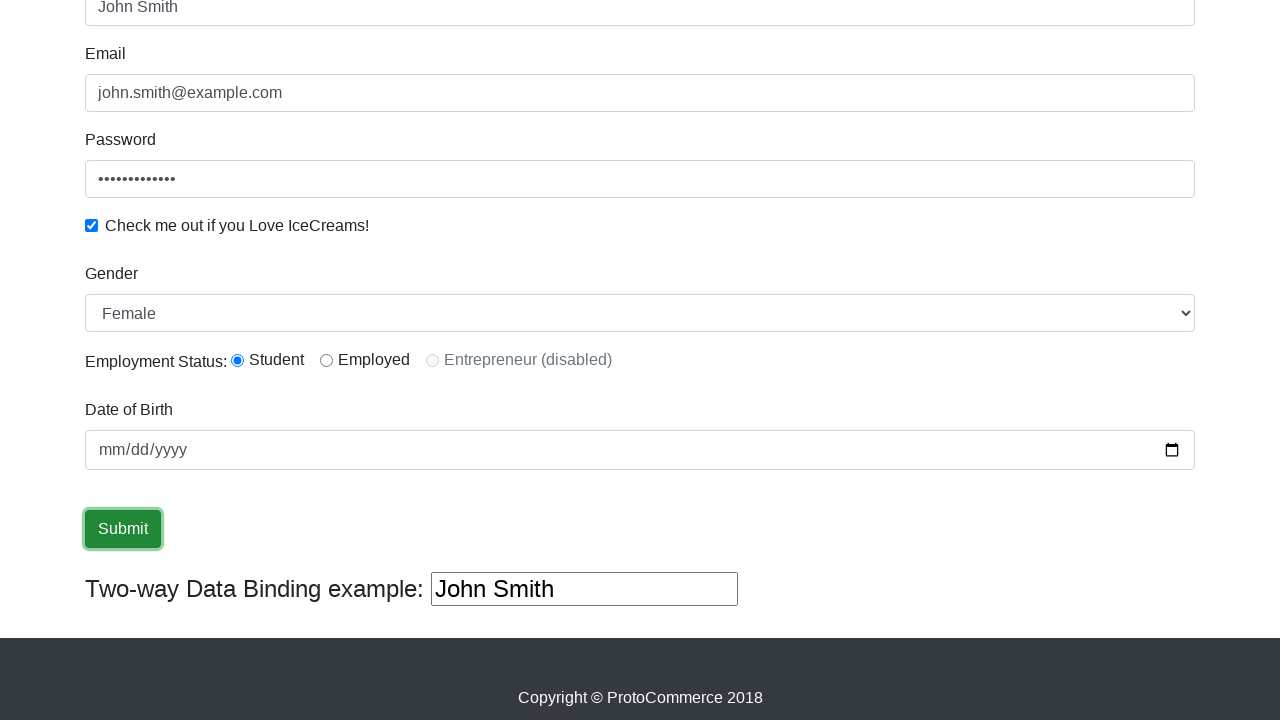

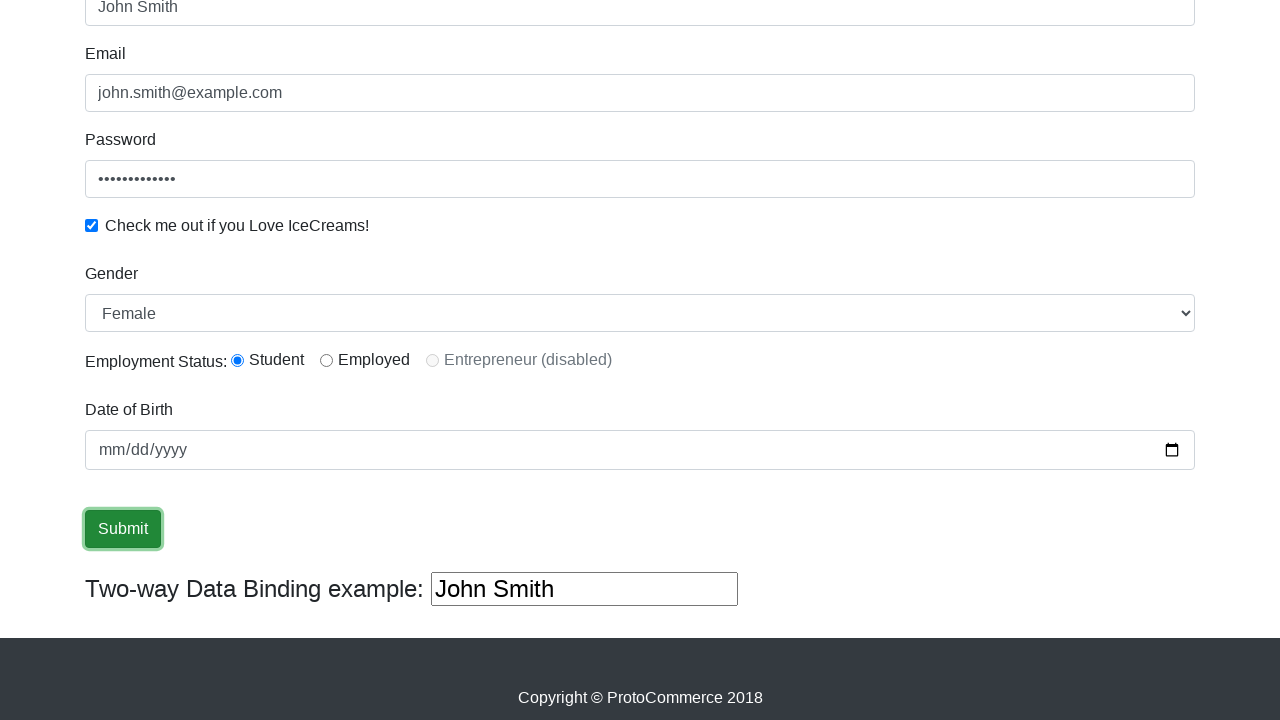